Navigates to the HSLF scorecard page, clicks on individual representative rows to view their details, then clicks back to return to the list view. Tests the navigation flow through the scorecard table.

Starting URL: https://hslf.org/current_scorecard

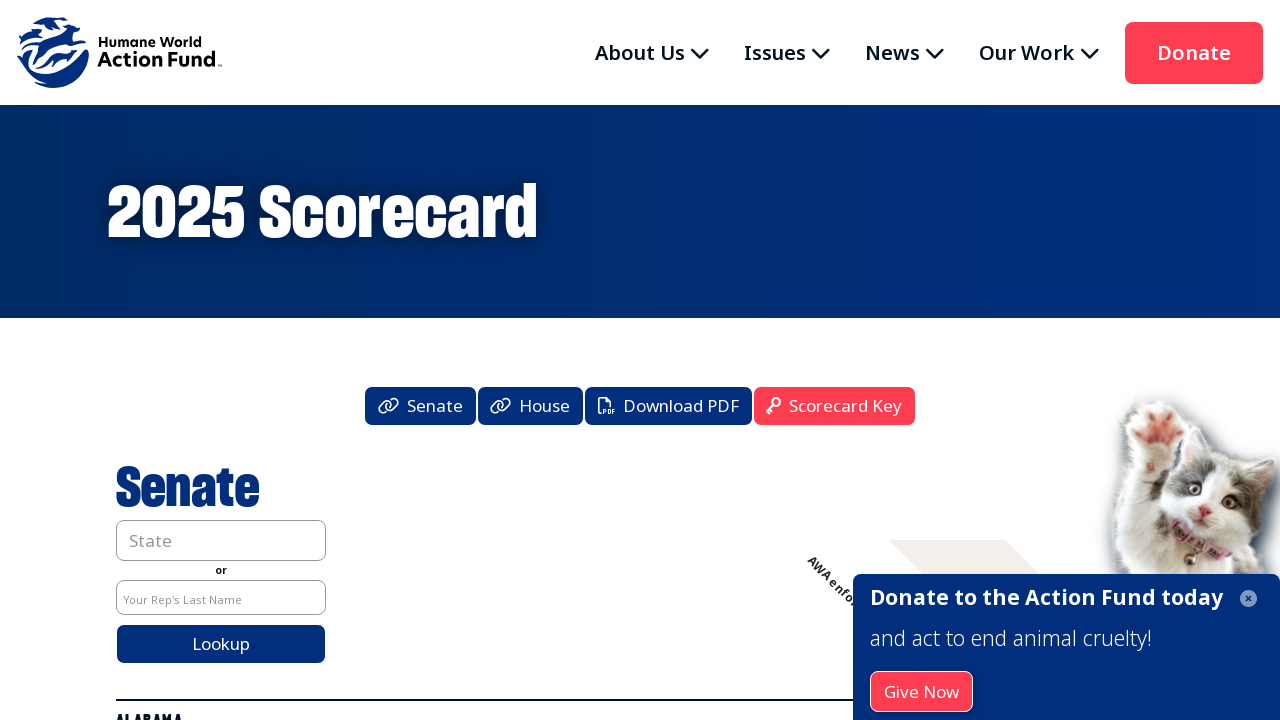

Navigated to HSLF scorecard page
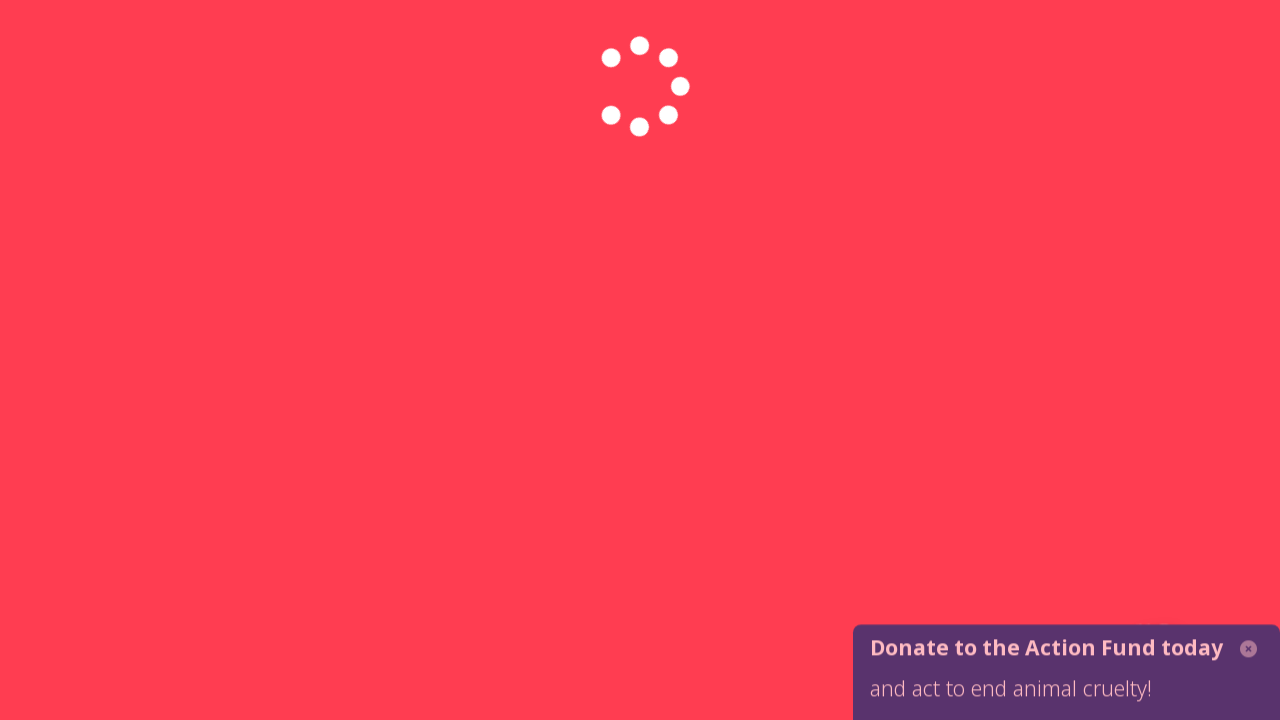

Scorecard table rows loaded
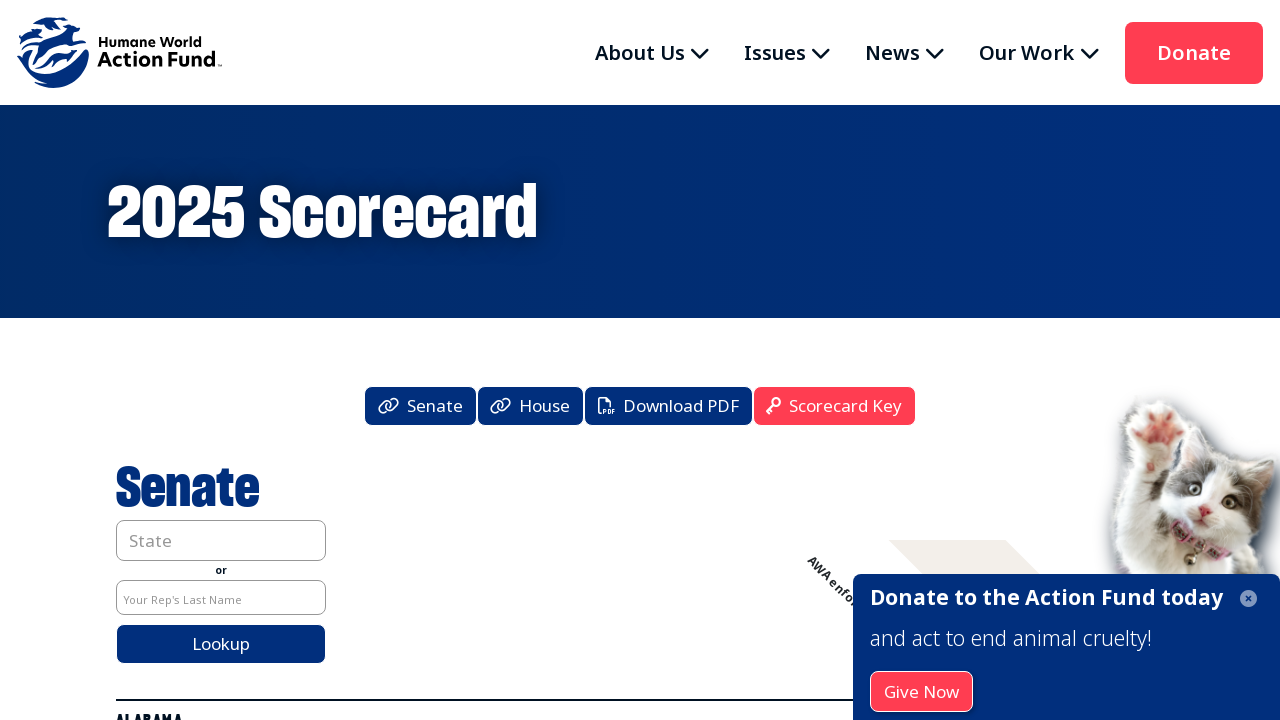

Found 544 representative rows in scorecard table
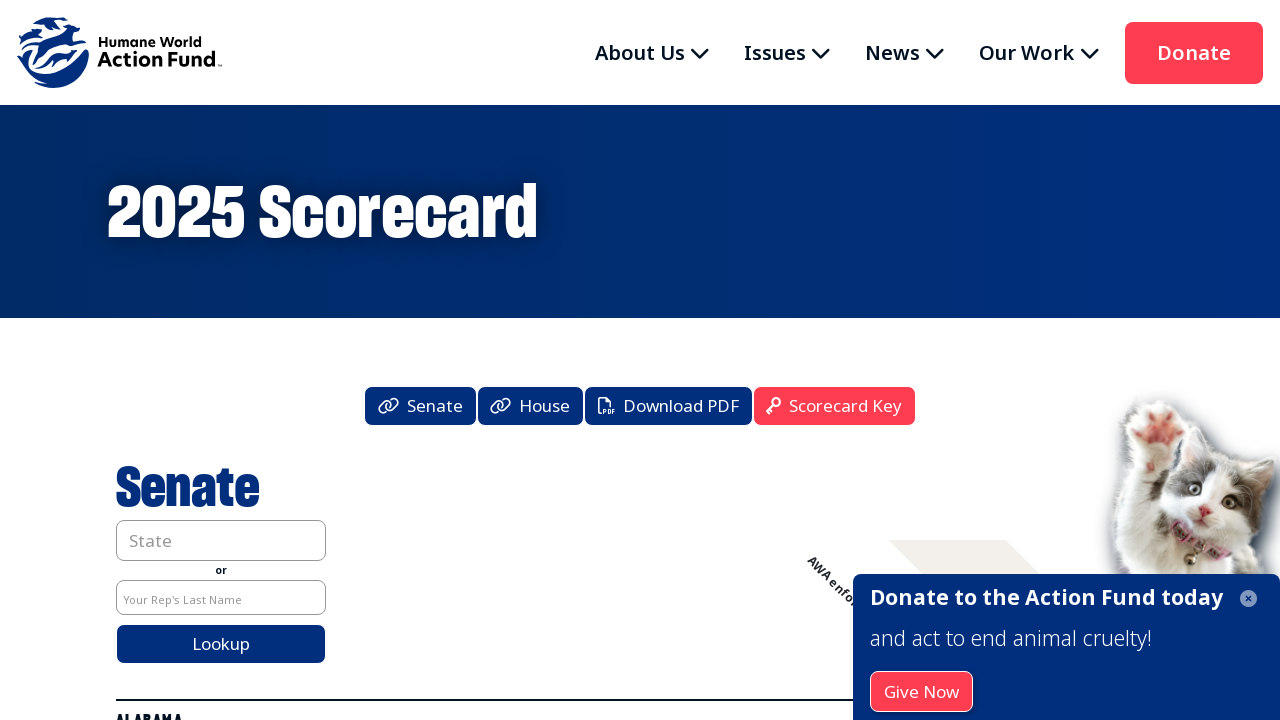

Scorecard table reloaded for iteration 1
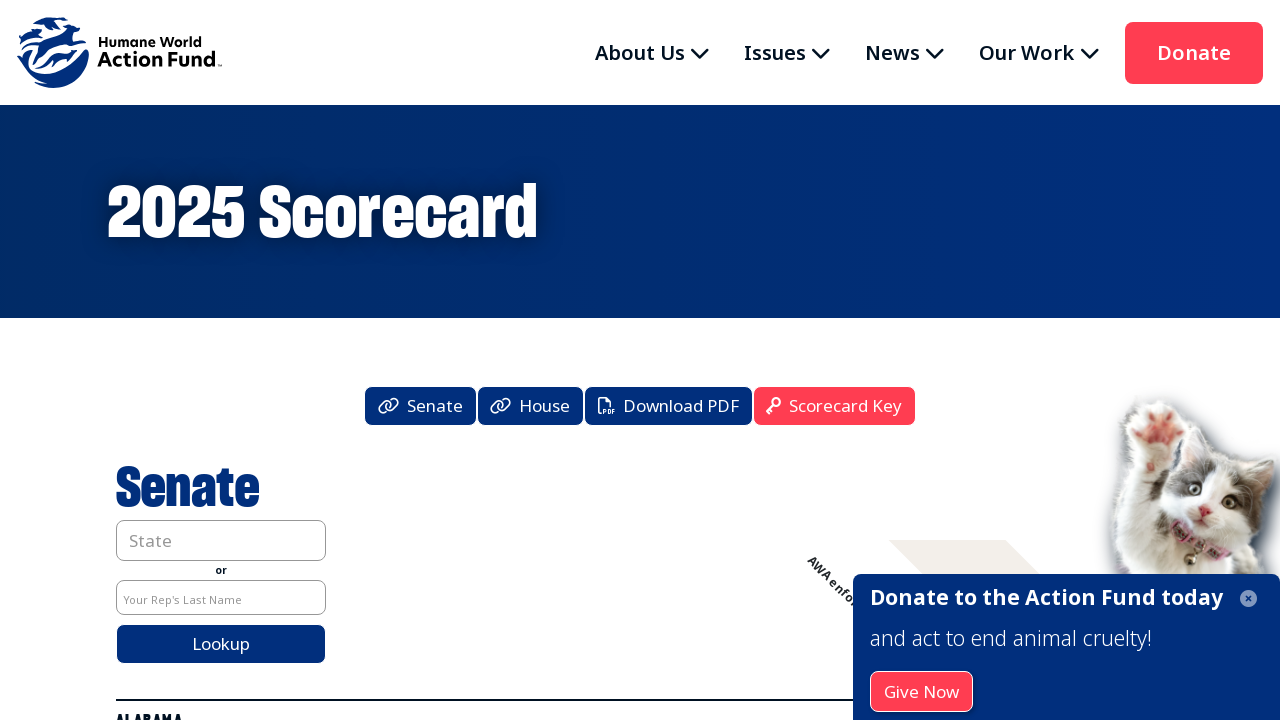

Clicked on representative row 1 to view details at (640, 361) on table.scorecard_table tbody tr:not(.state-label) >> nth=0
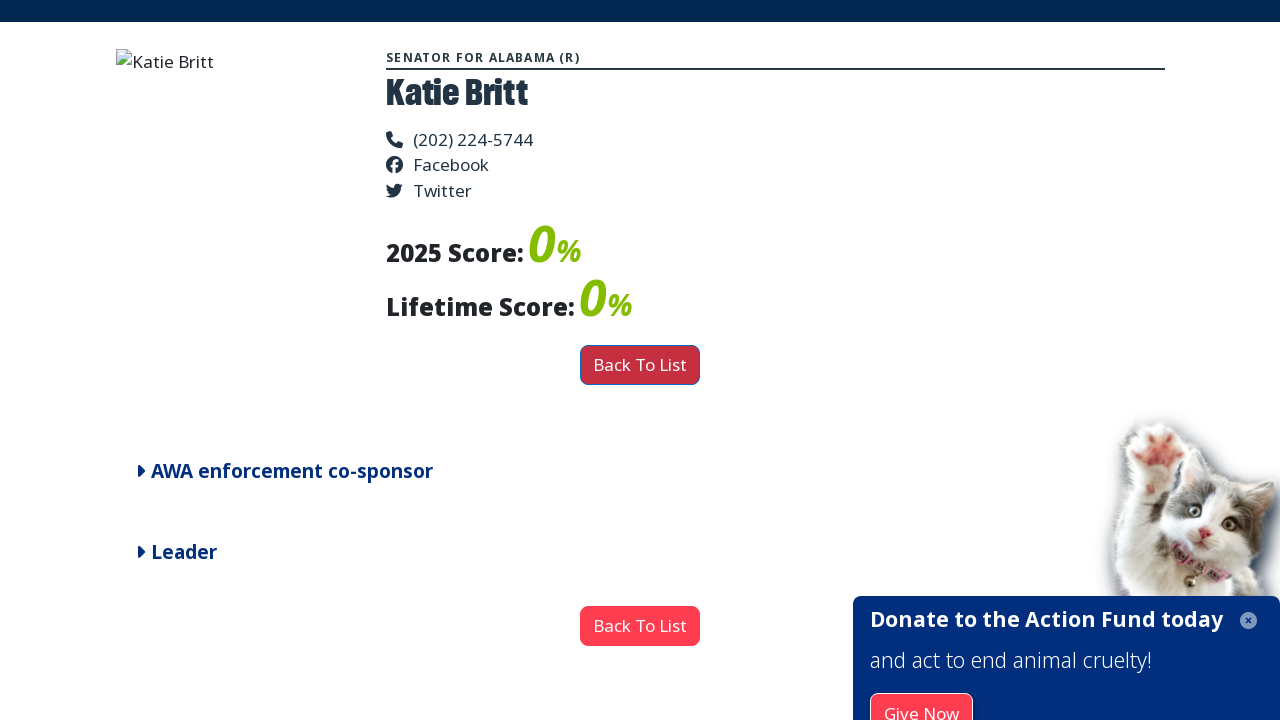

Representative details page loaded for row 1
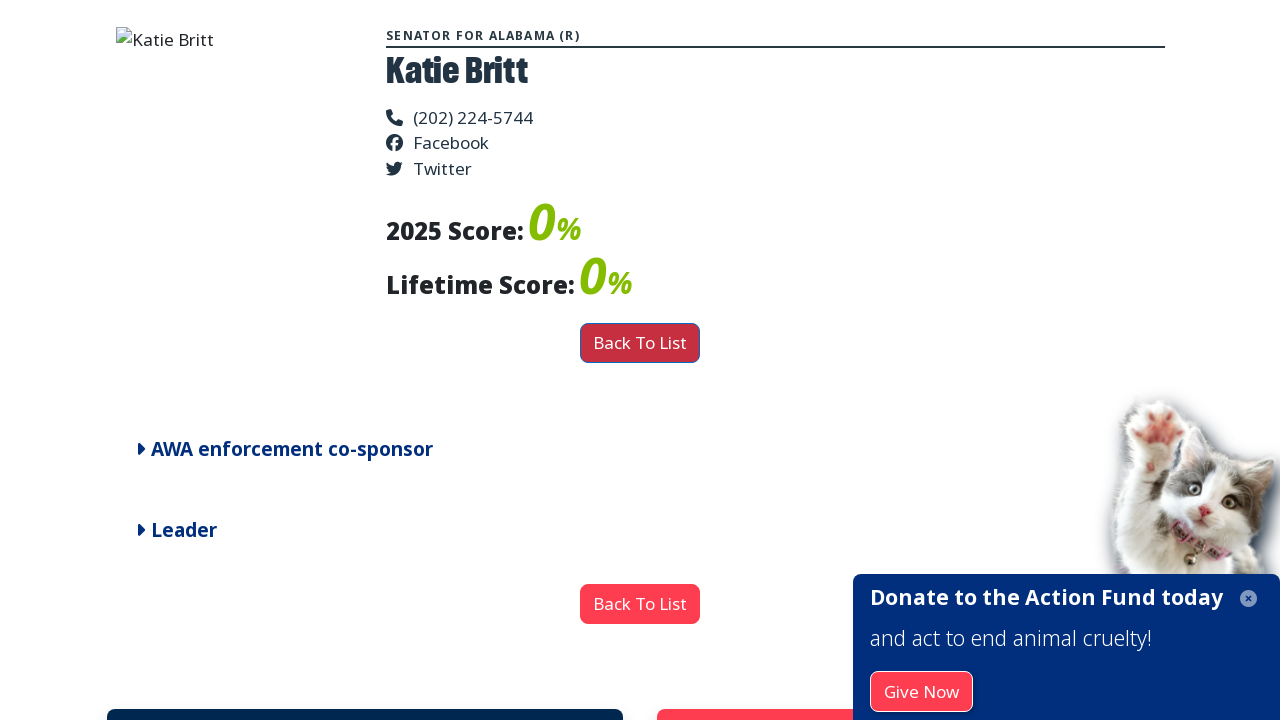

Clicked back-to-list link to return to scorecard table at (640, 343) on a.back-to-list
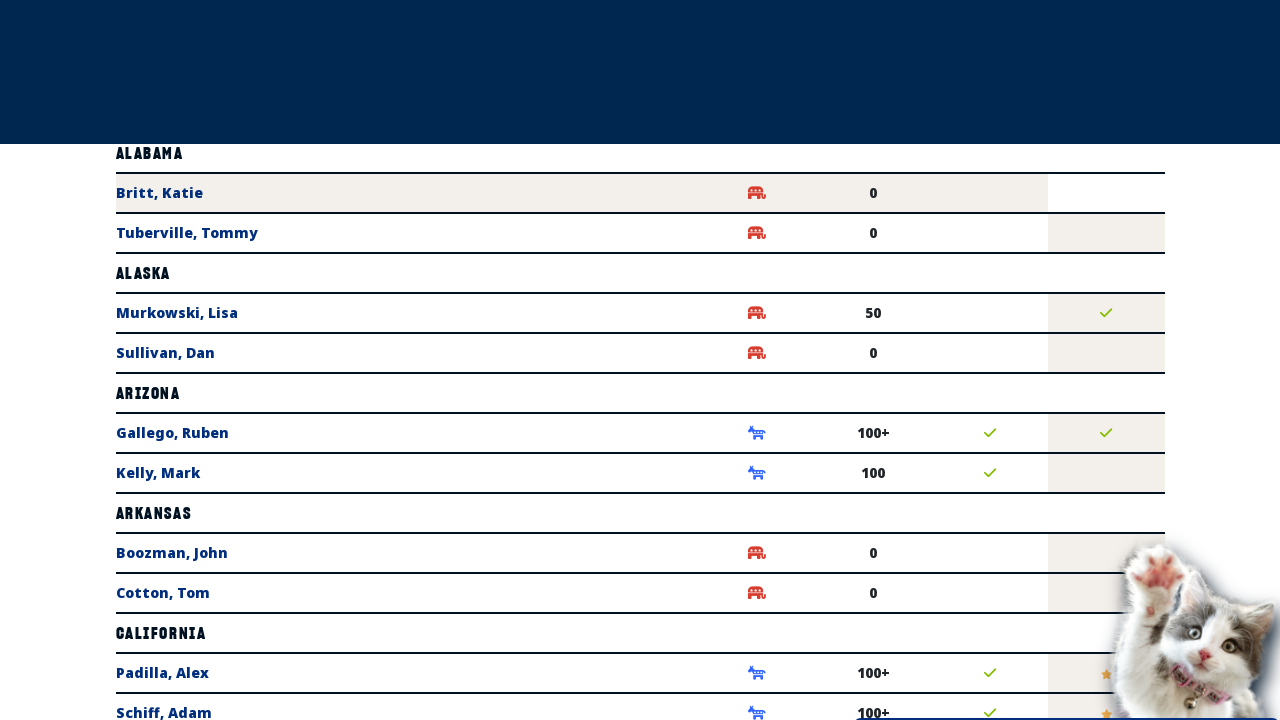

Returned to scorecard list view after viewing row 1
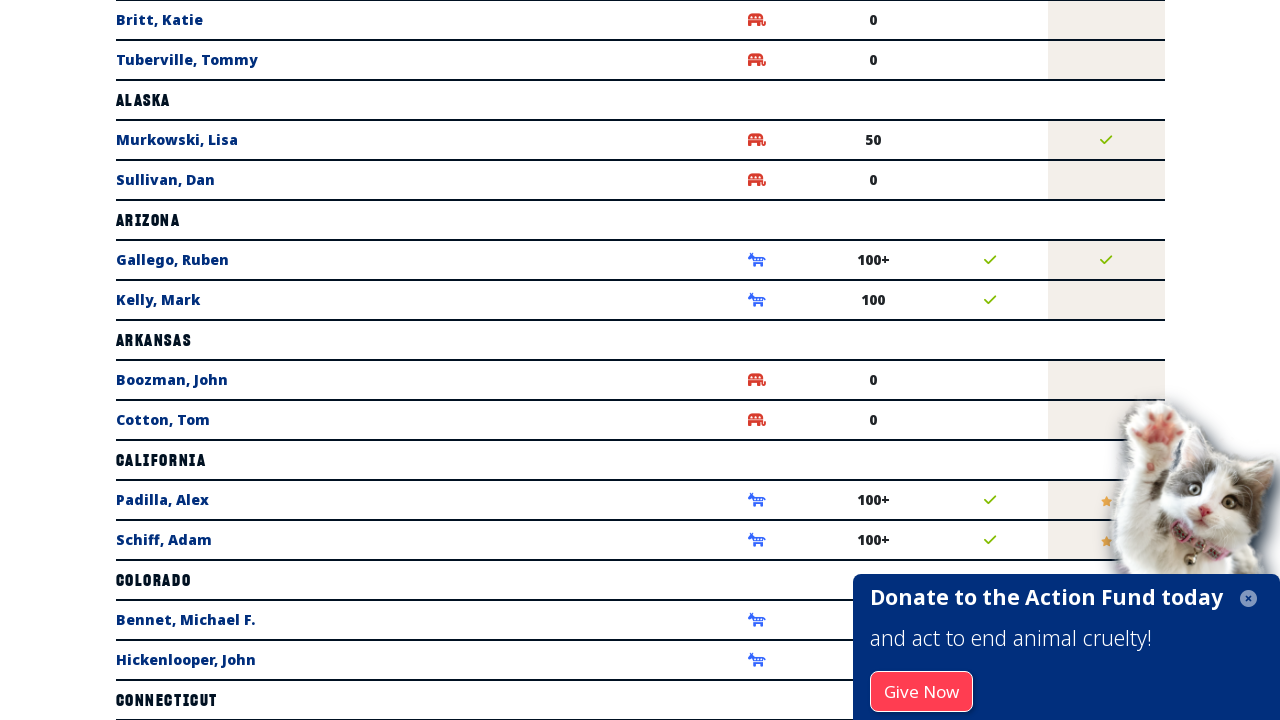

Scorecard table reloaded for iteration 2
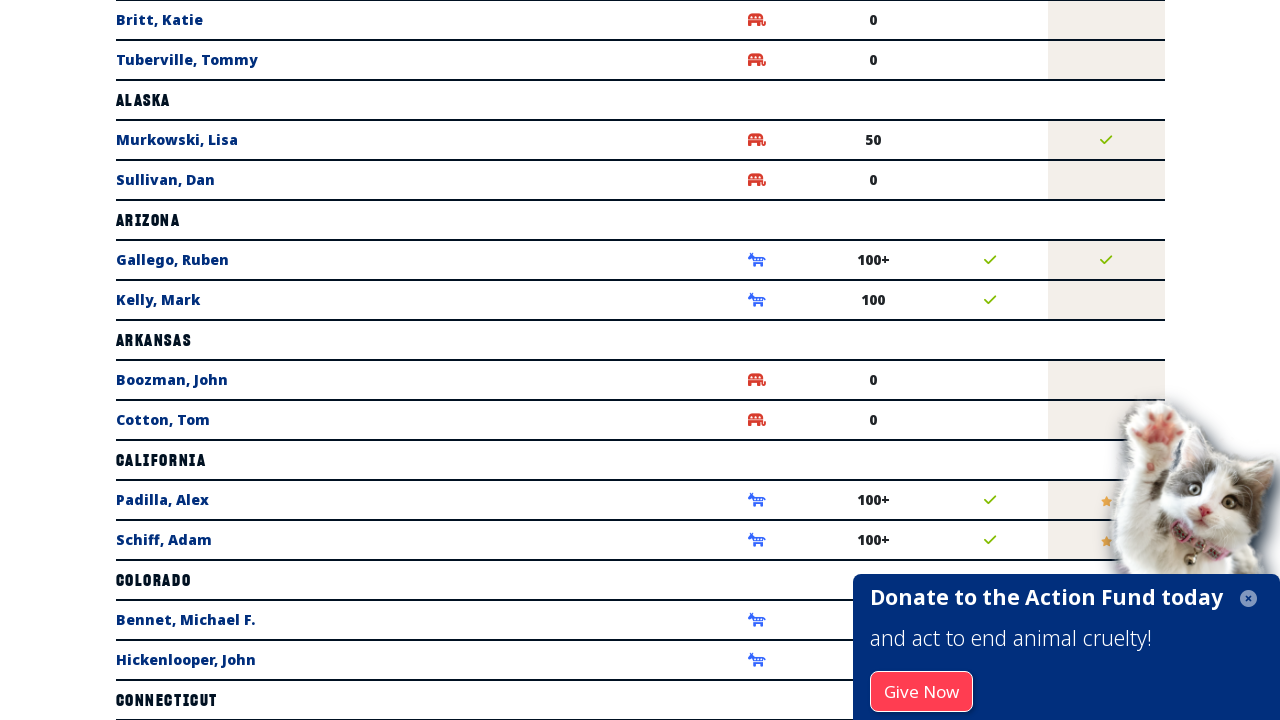

Clicked on representative row 2 to view details at (640, 60) on table.scorecard_table tbody tr:not(.state-label) >> nth=1
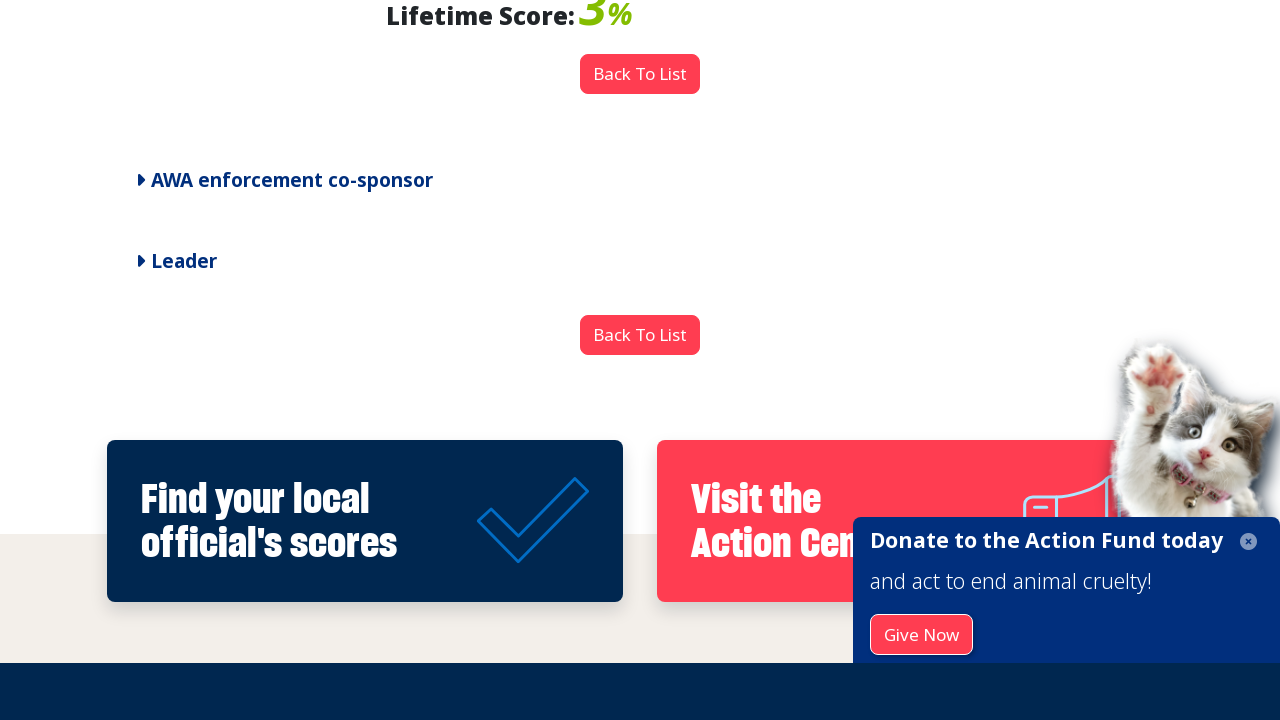

Representative details page loaded for row 2
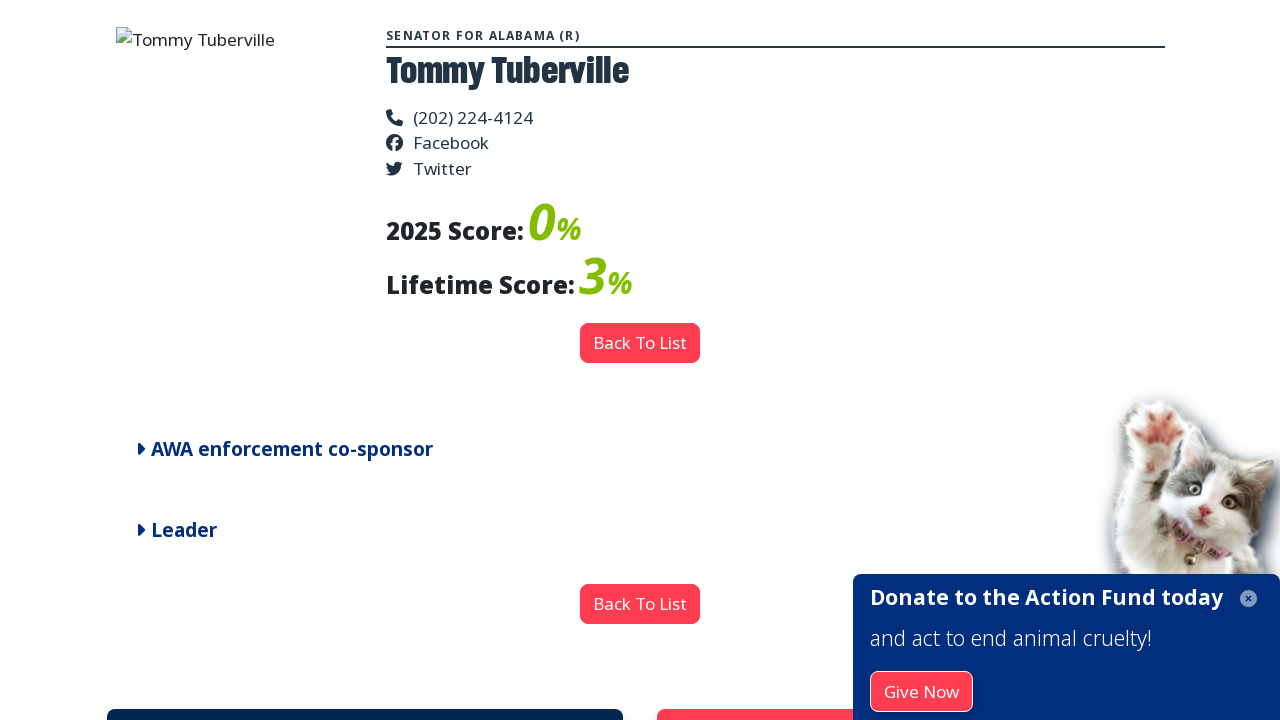

Clicked back-to-list link to return to scorecard table at (640, 343) on a.back-to-list
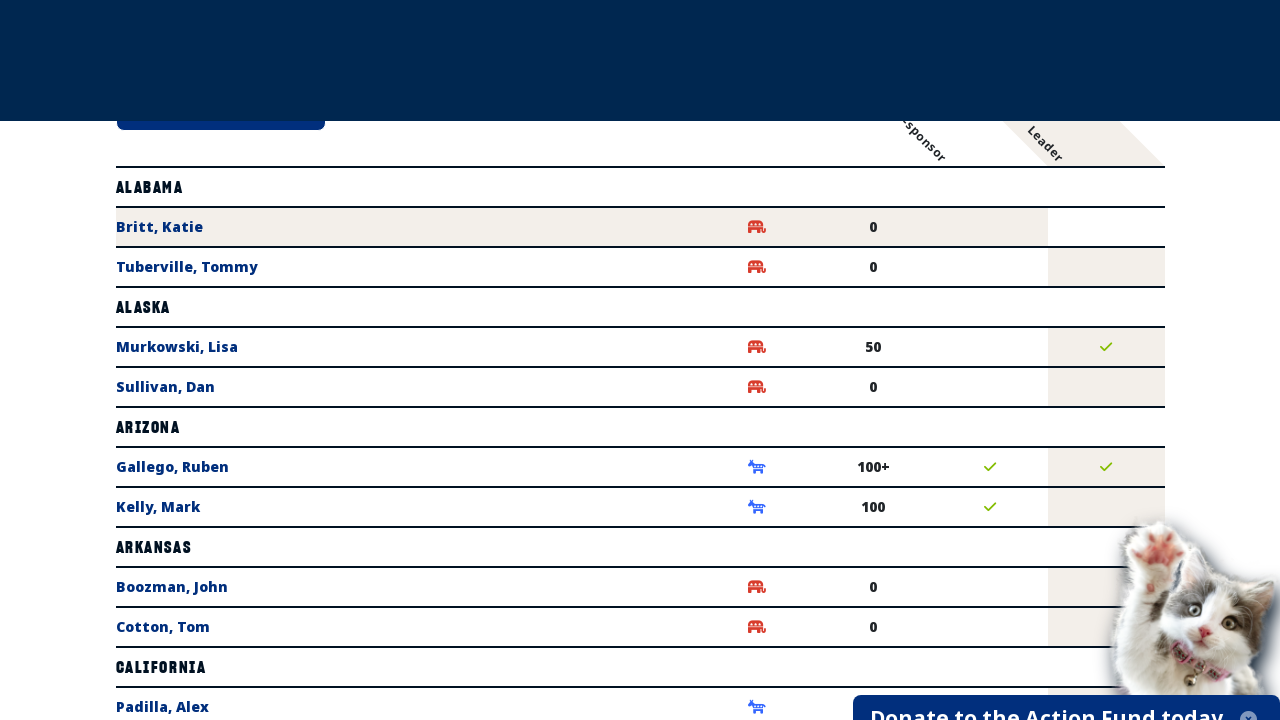

Returned to scorecard list view after viewing row 2
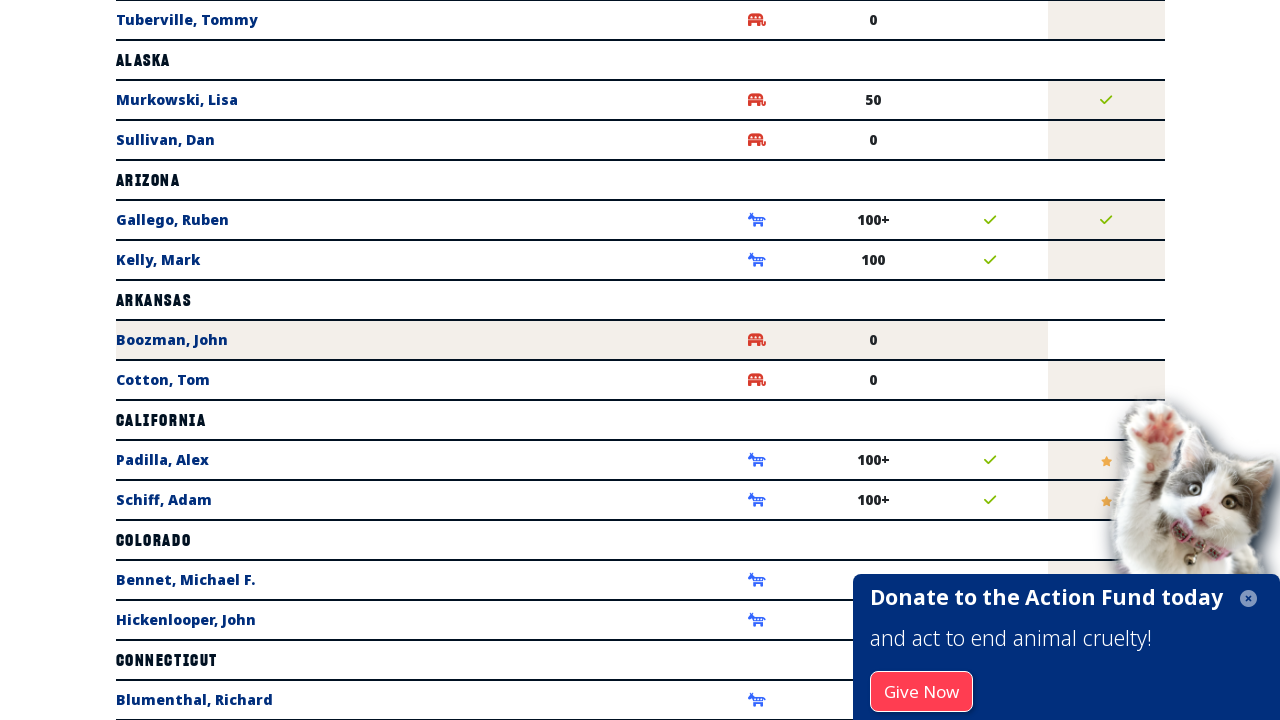

Scorecard table reloaded for iteration 3
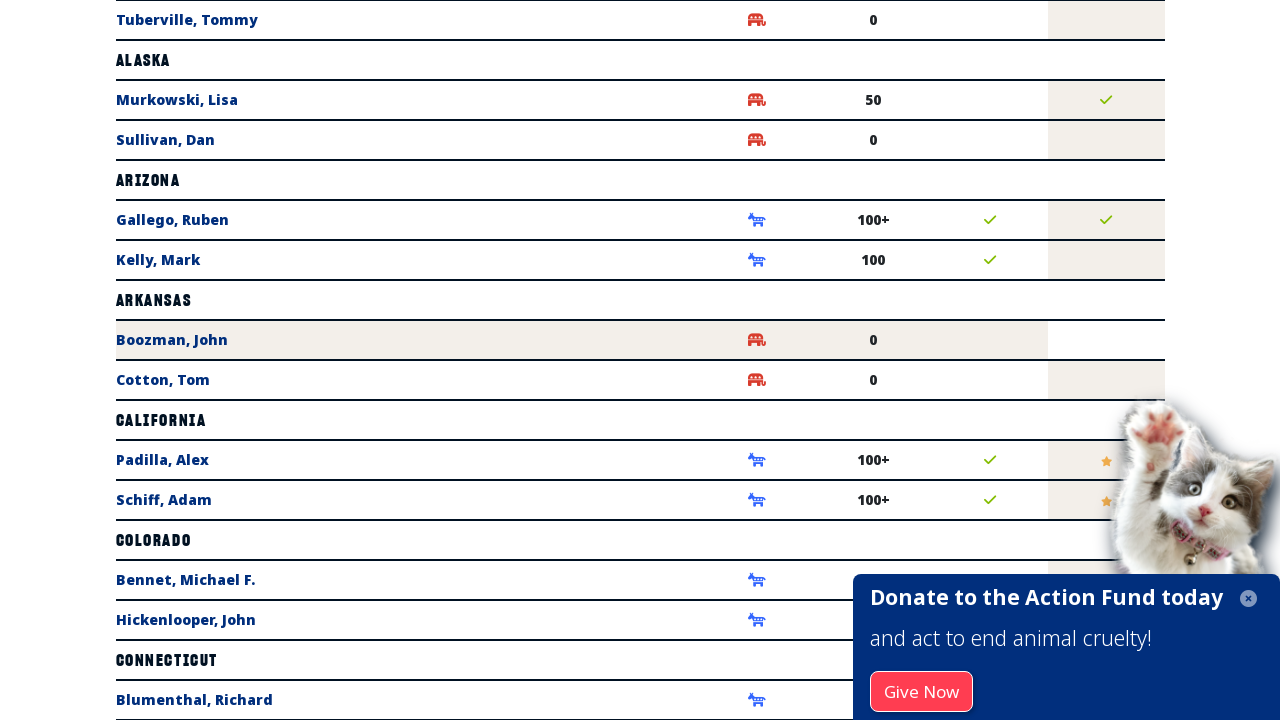

Clicked on representative row 3 to view details at (640, 100) on table.scorecard_table tbody tr:not(.state-label) >> nth=2
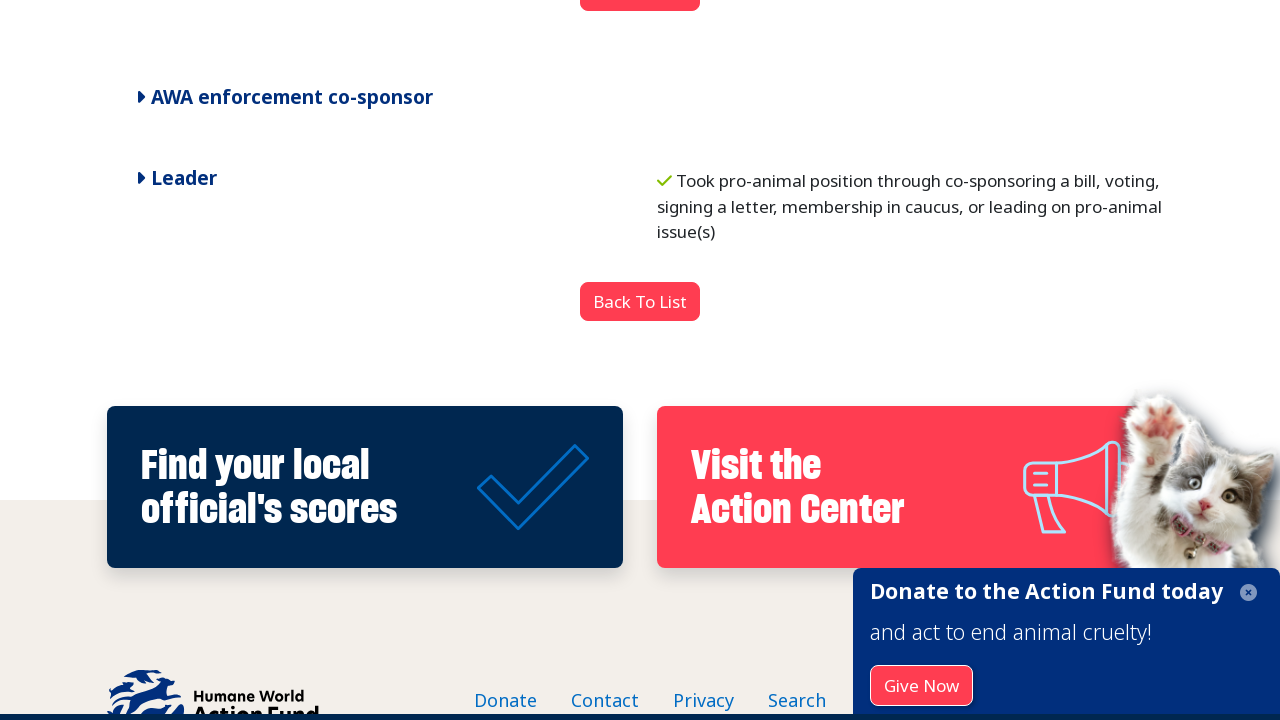

Representative details page loaded for row 3
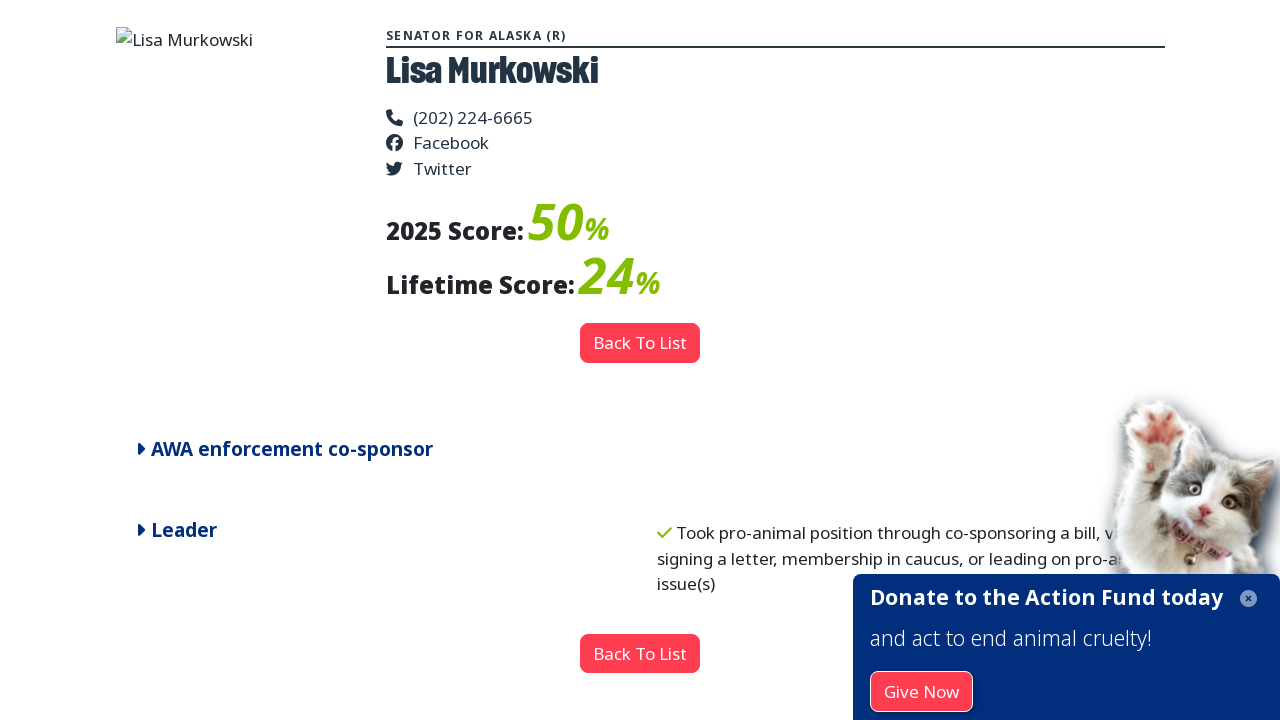

Clicked back-to-list link to return to scorecard table at (640, 343) on a.back-to-list
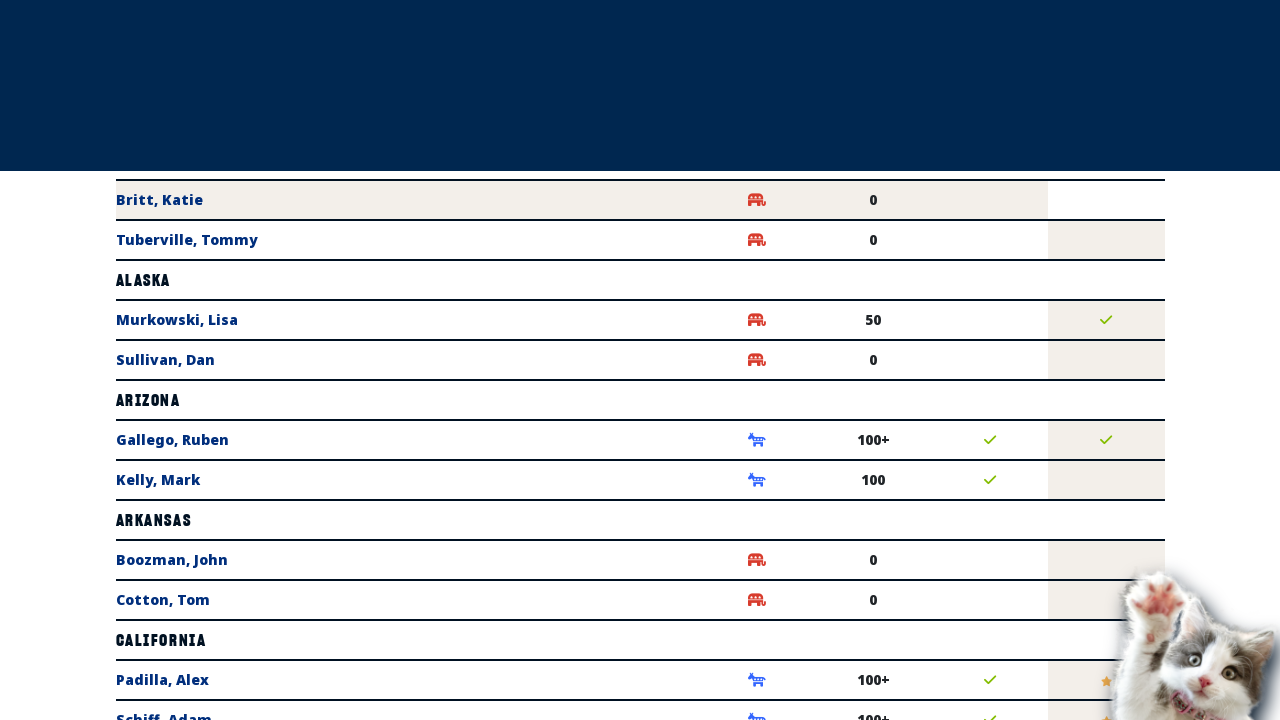

Returned to scorecard list view after viewing row 3
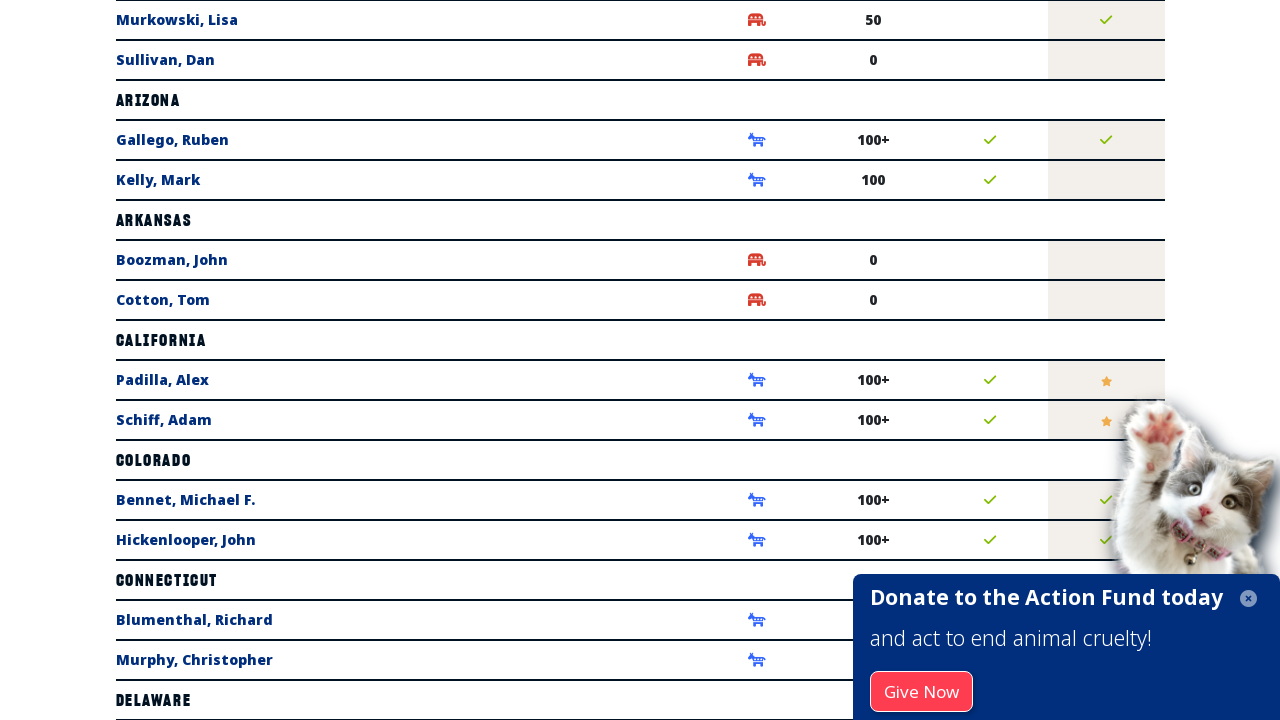

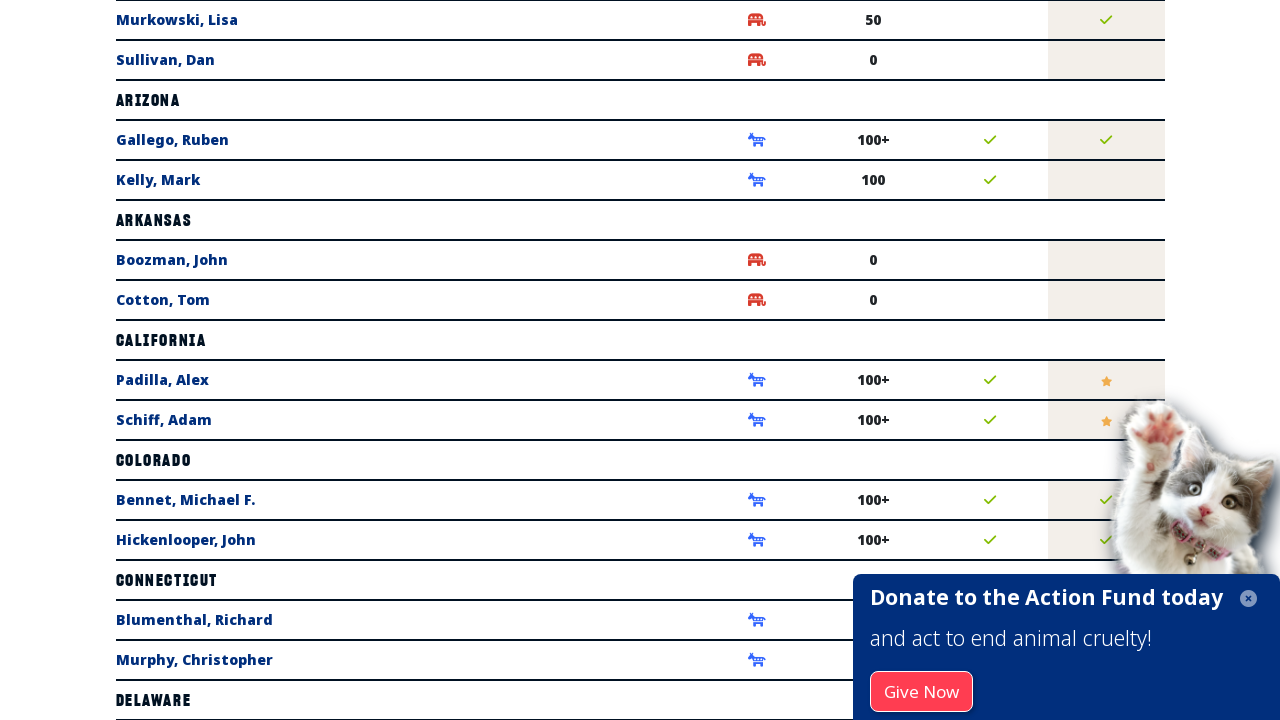